Navigates to the Time and Date world clock page and verifies that the world clock table with city information is displayed.

Starting URL: https://www.timeanddate.com/worldclock/

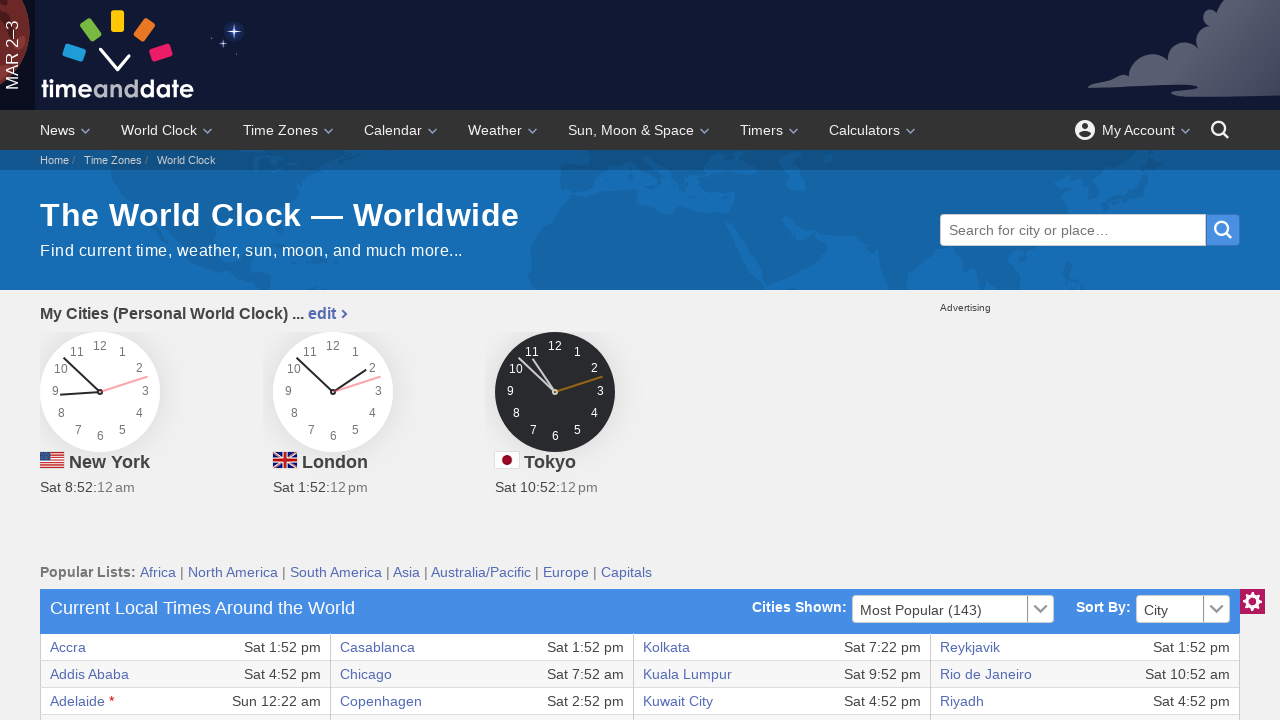

Waited for world clock table section to load
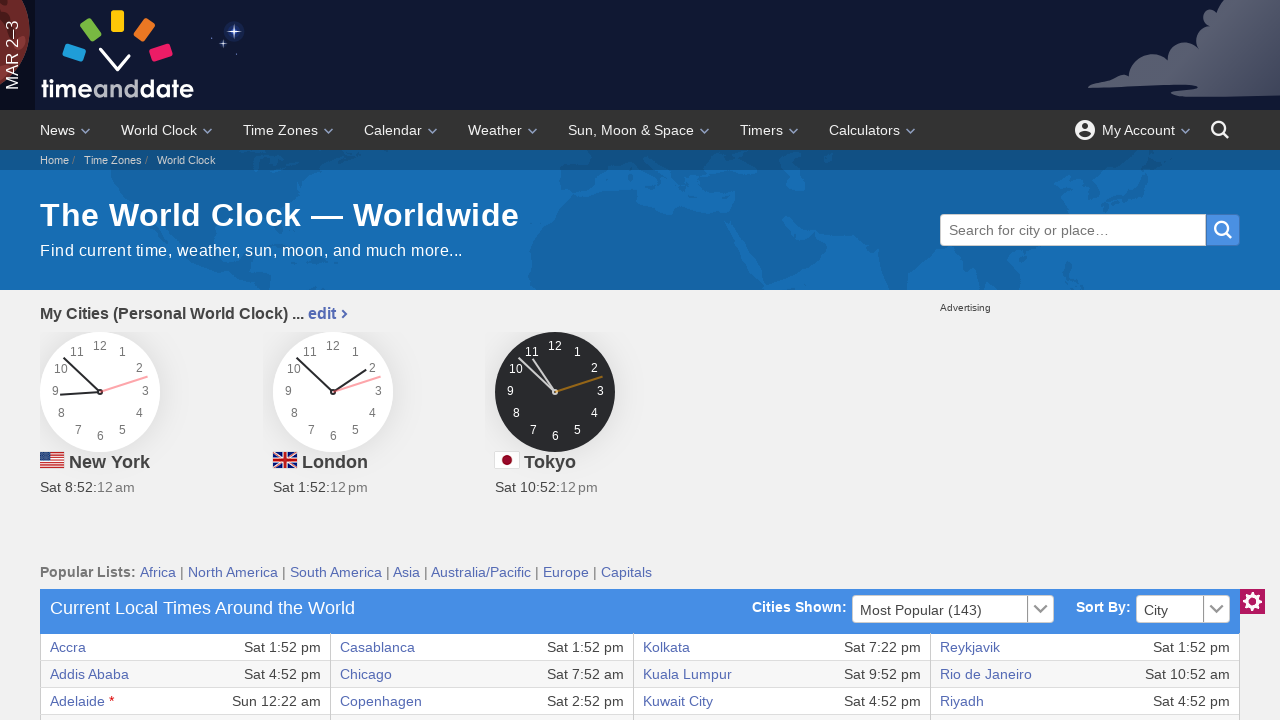

Verified that table rows with city links are present in the world clock
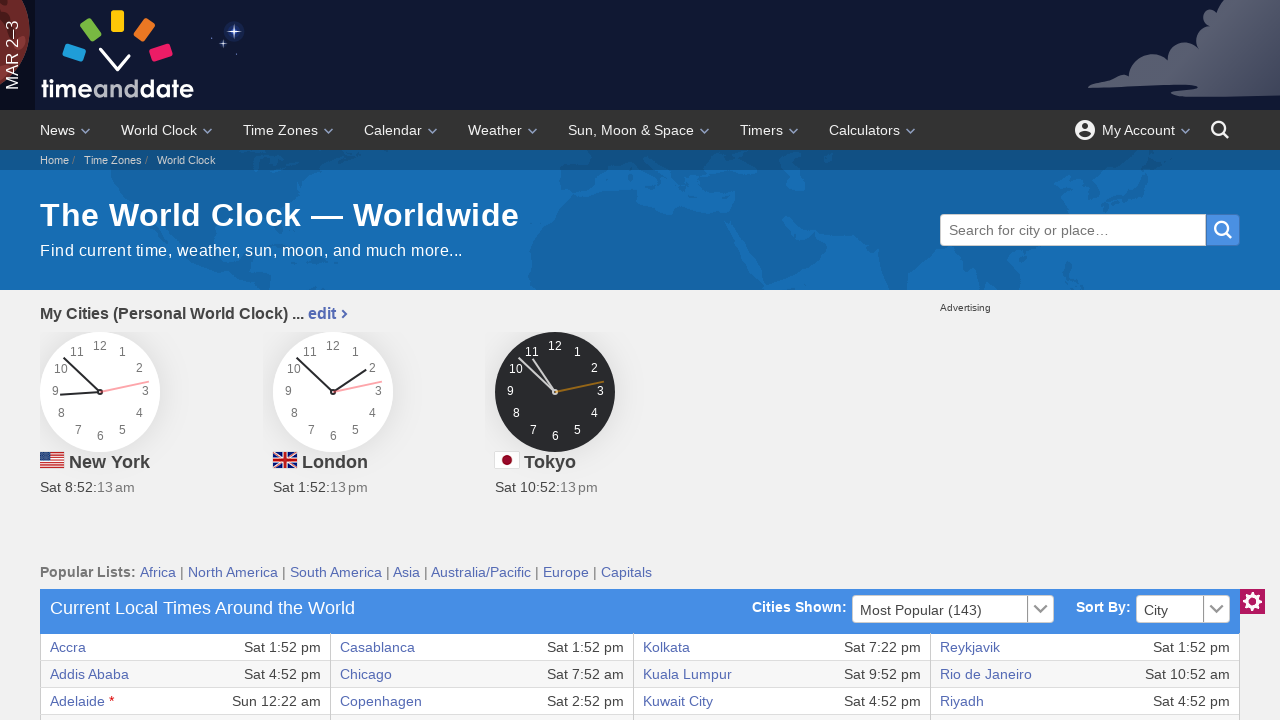

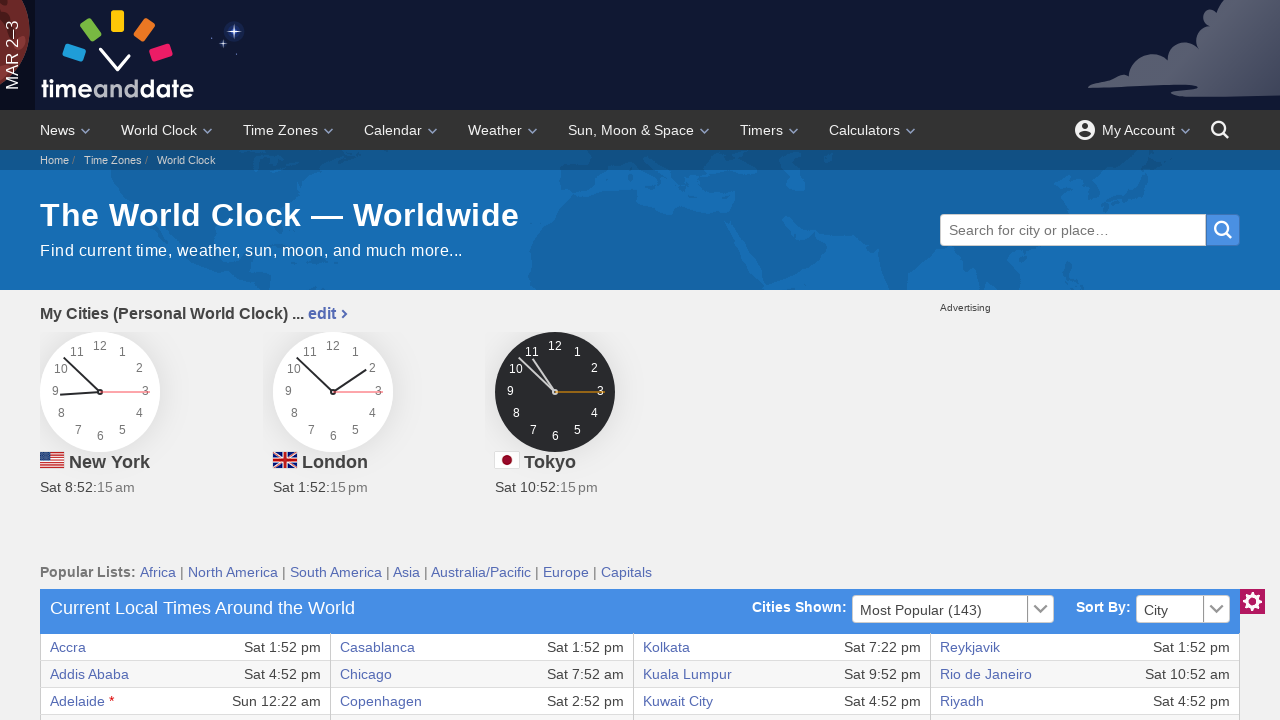